Tests acknowledgment popup functionality by checking an acknowledgment checkbox and clicking the acknowledge button

Starting URL: https://eoffer-test.fas.gsa.gov/

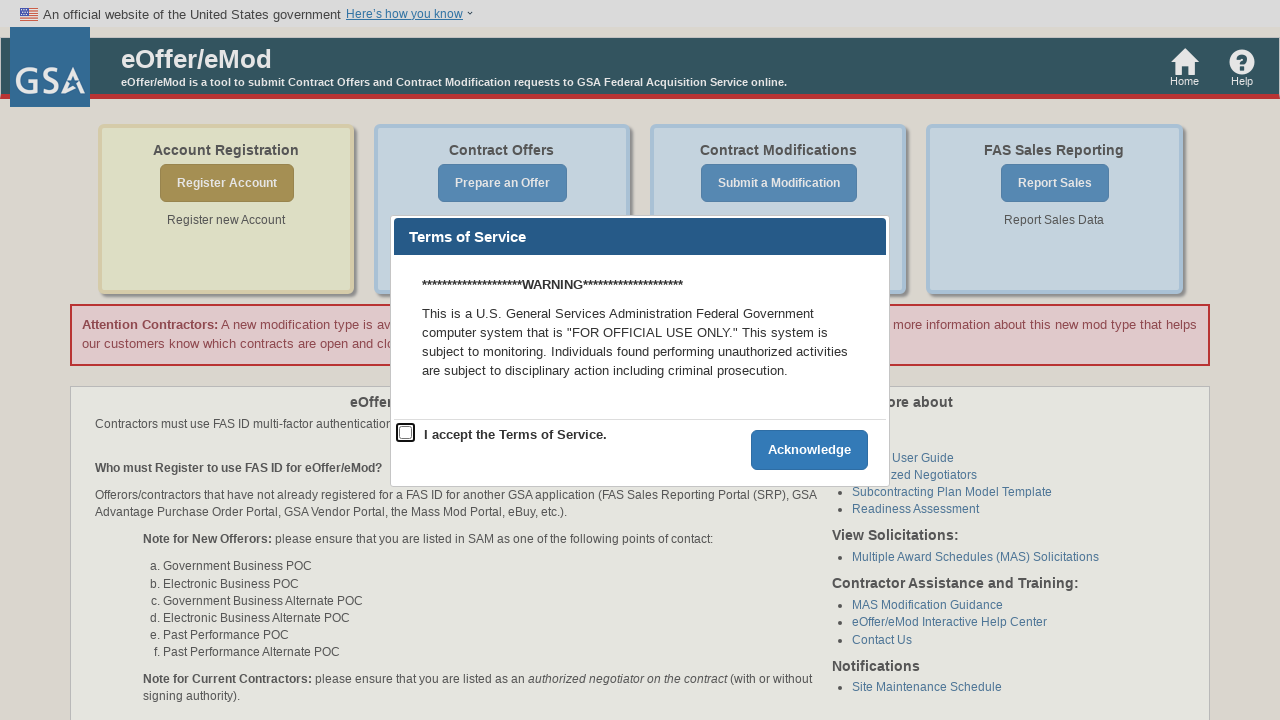

Located acknowledgment checkbox element
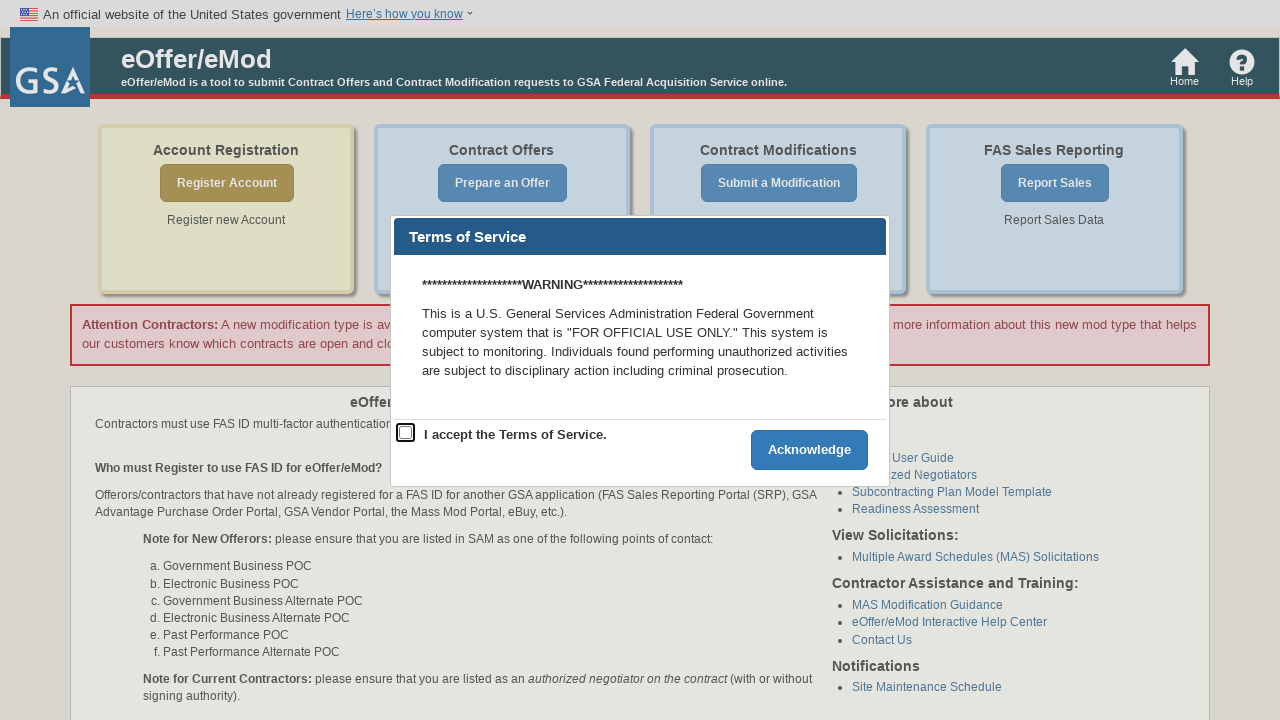

Acknowledgment checkbox was unchecked, clicked to check it at (405, 432) on input[id='ack']
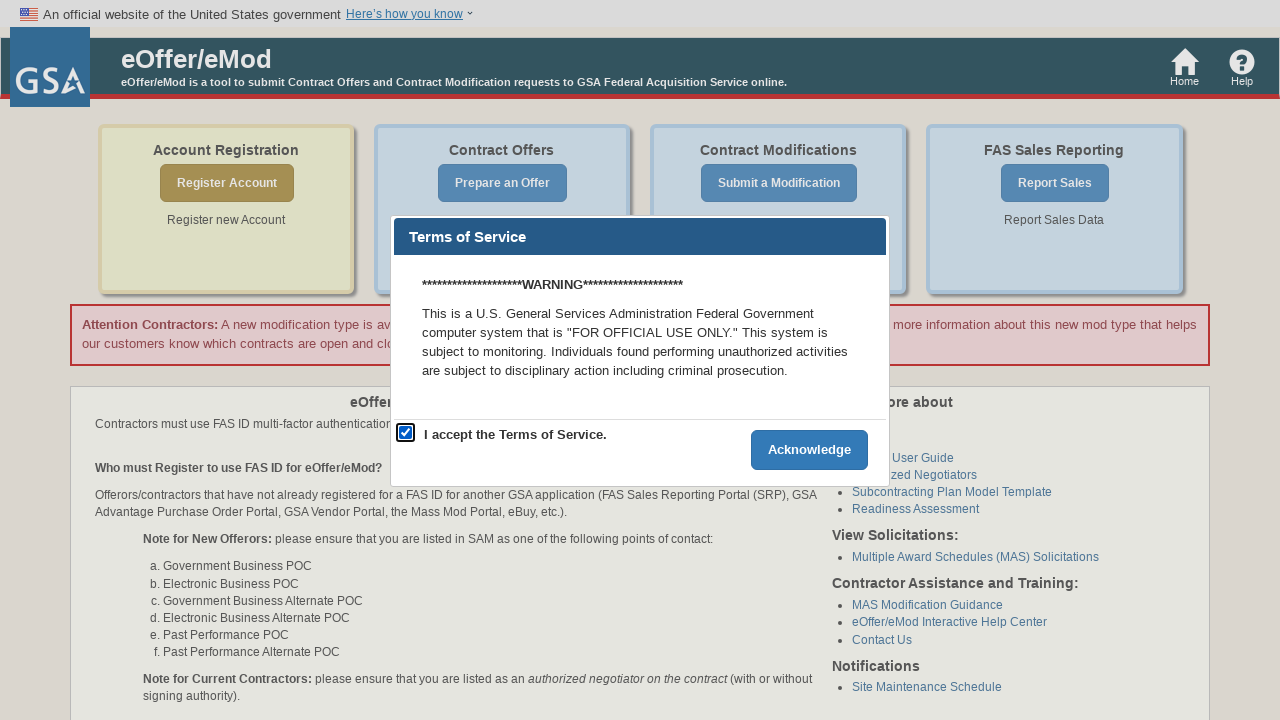

Clicked the acknowledge button to submit acknowledgment popup at (809, 450) on button[id='ackButton']
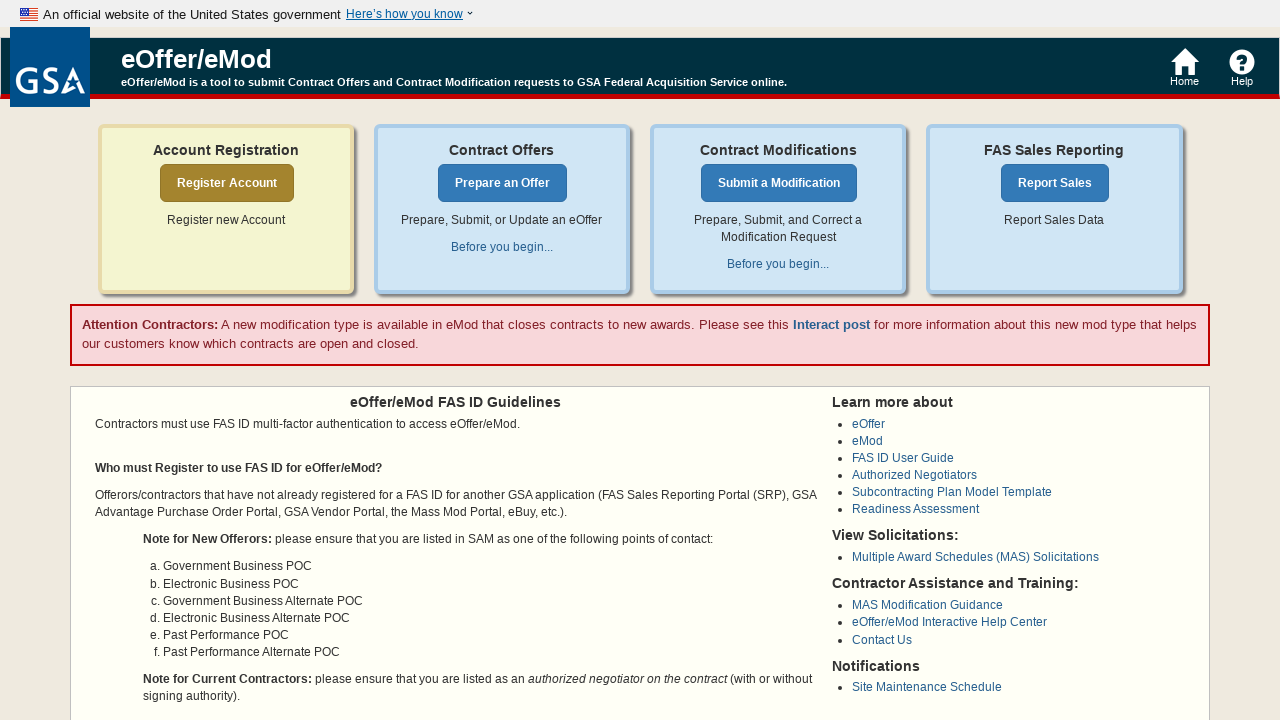

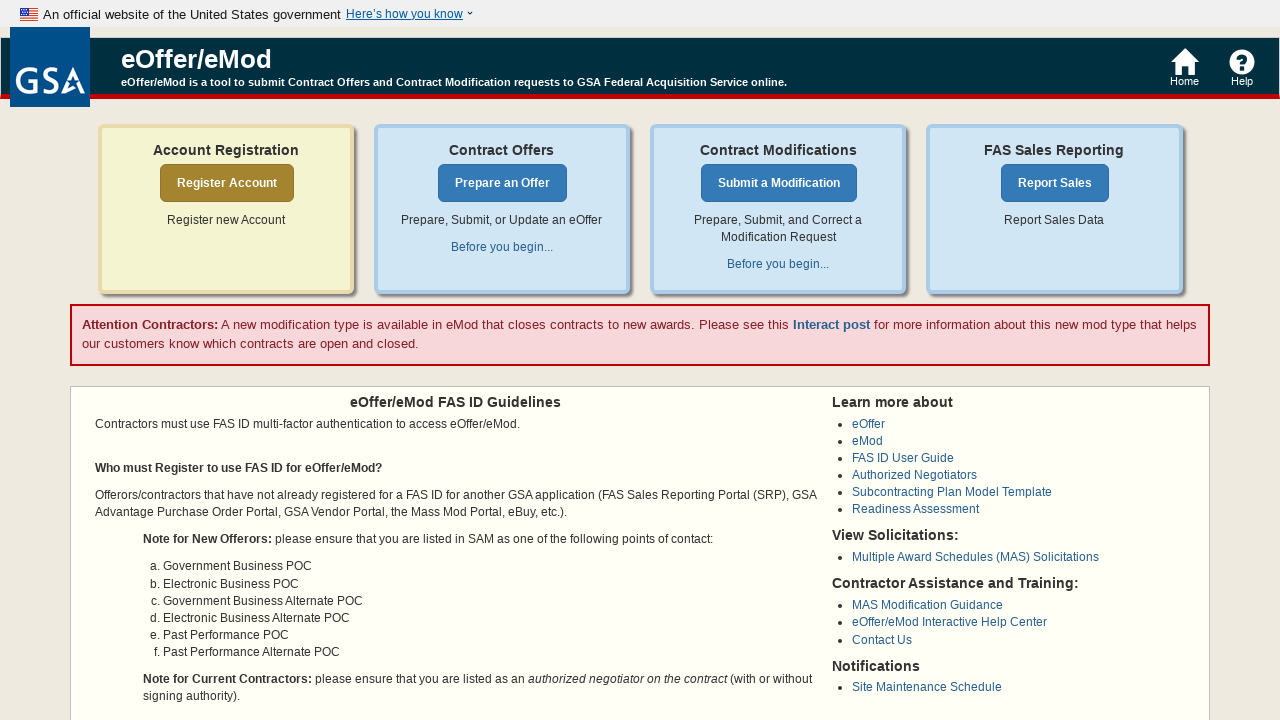